Tests that the Clear completed button displays correct text after marking an item complete

Starting URL: https://demo.playwright.dev/todomvc

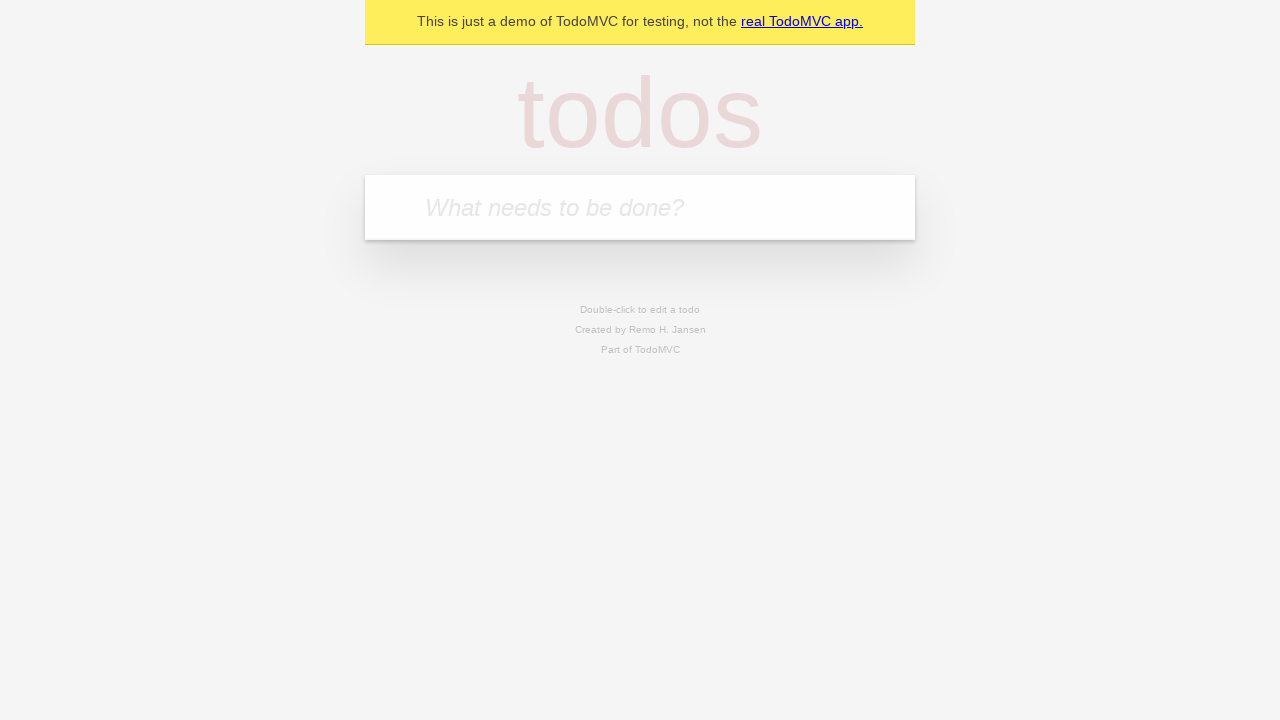

Filled todo input with 'buy some cheese' on internal:attr=[placeholder="What needs to be done?"i]
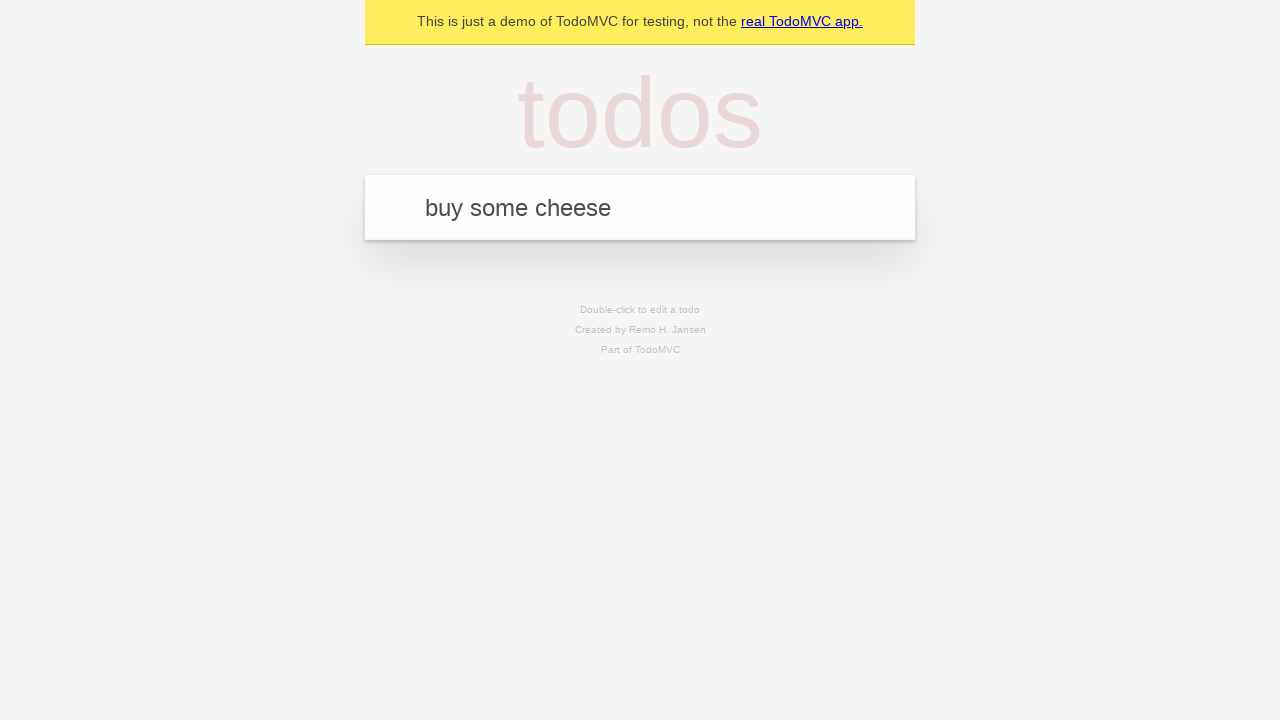

Pressed Enter to add todo 'buy some cheese' on internal:attr=[placeholder="What needs to be done?"i]
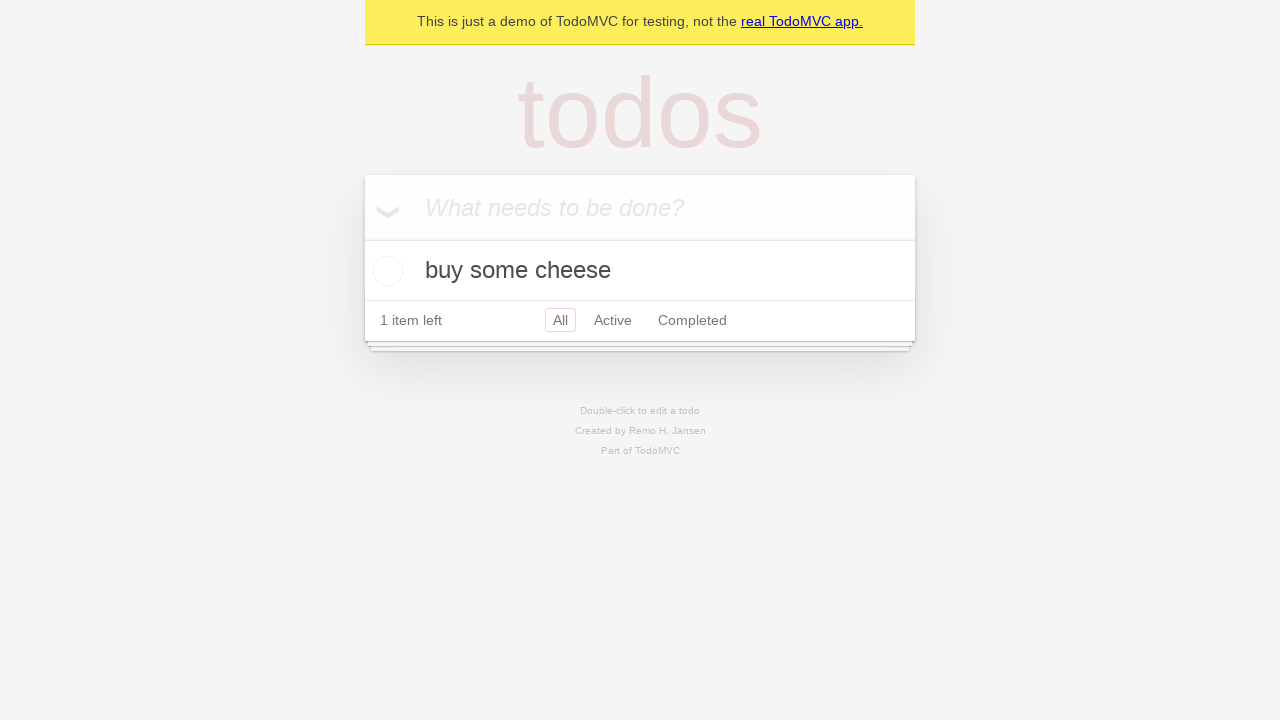

Filled todo input with 'feed the cat' on internal:attr=[placeholder="What needs to be done?"i]
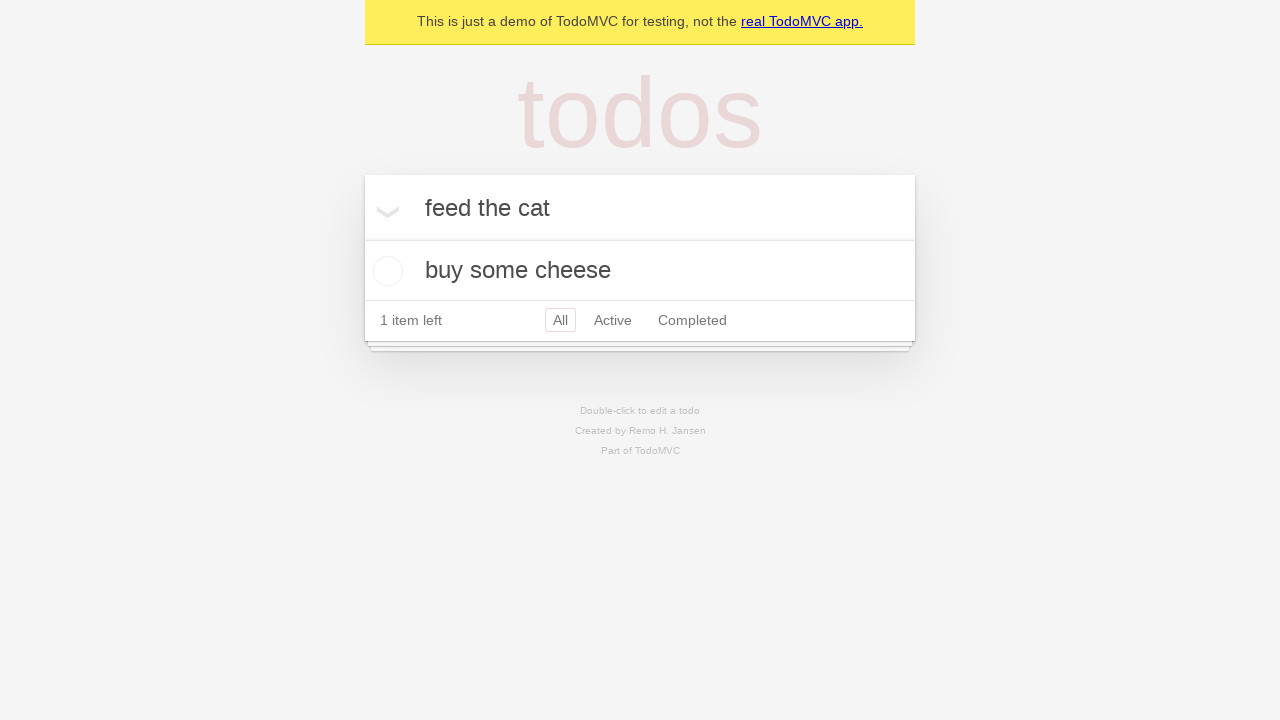

Pressed Enter to add todo 'feed the cat' on internal:attr=[placeholder="What needs to be done?"i]
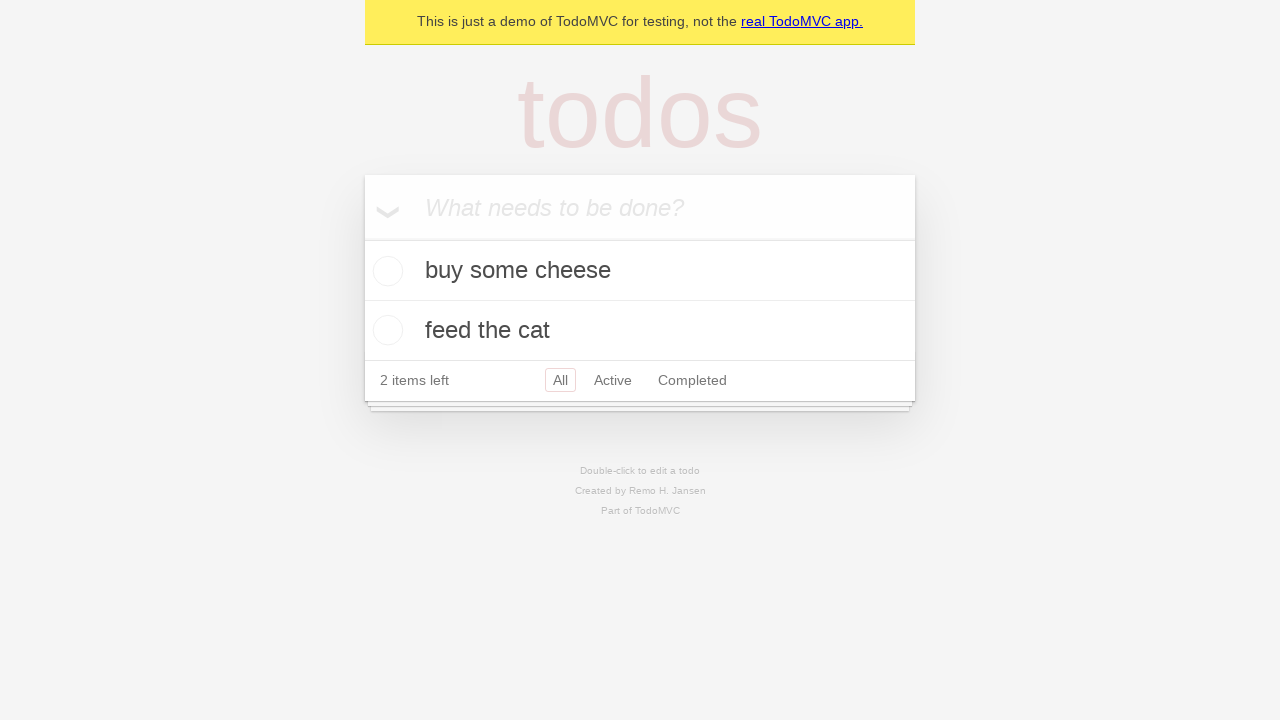

Filled todo input with 'book a doctors appointment' on internal:attr=[placeholder="What needs to be done?"i]
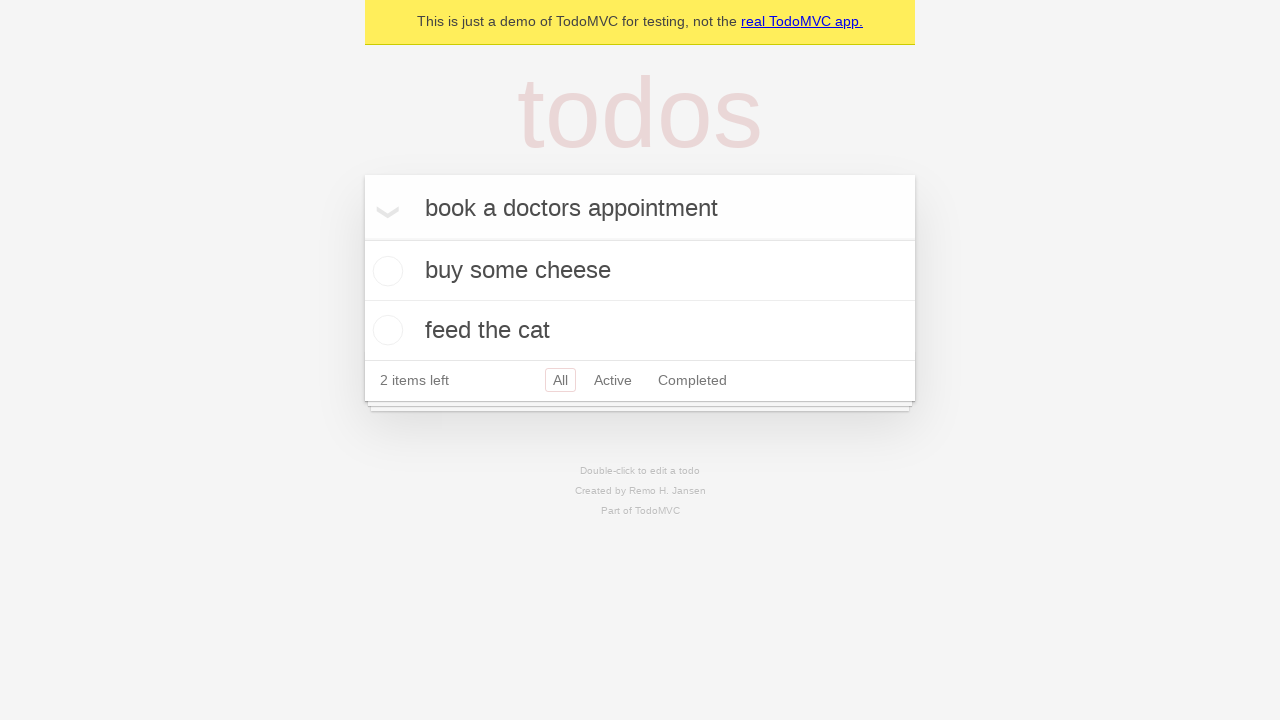

Pressed Enter to add todo 'book a doctors appointment' on internal:attr=[placeholder="What needs to be done?"i]
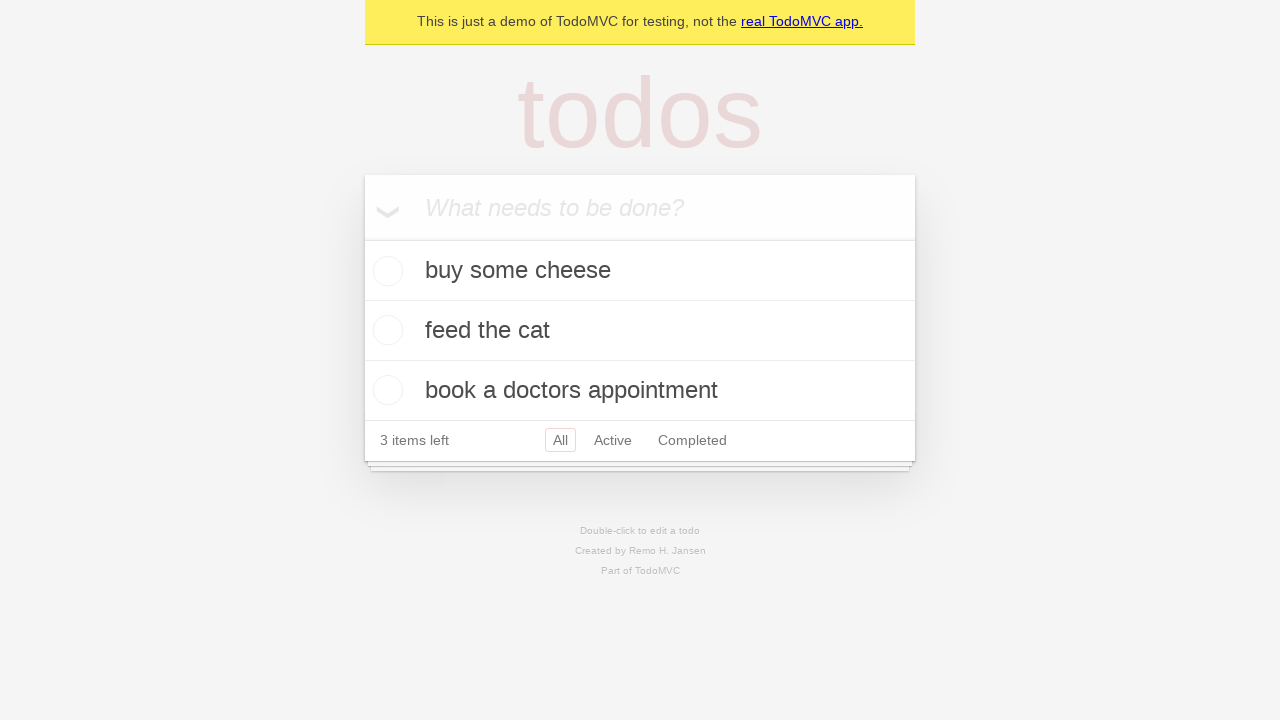

Waited for all 3 todo items to be added to the list
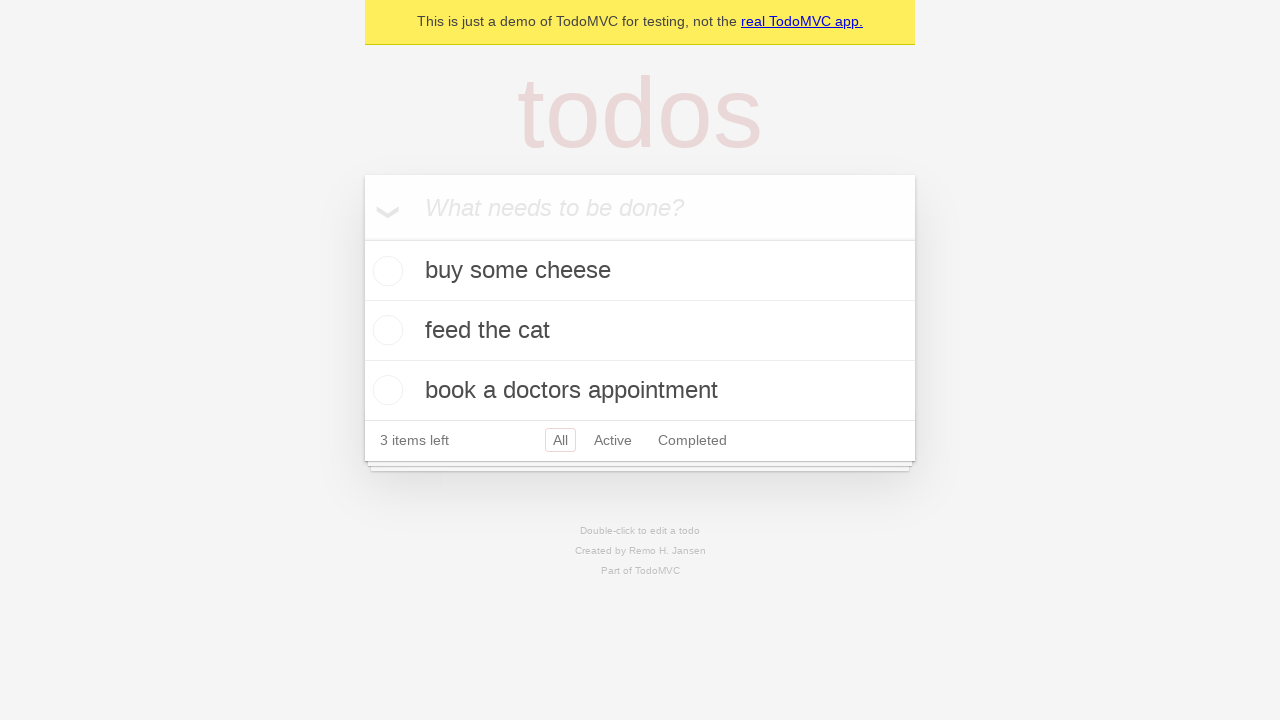

Marked first todo item as complete at (385, 271) on .todo-list li .toggle >> nth=0
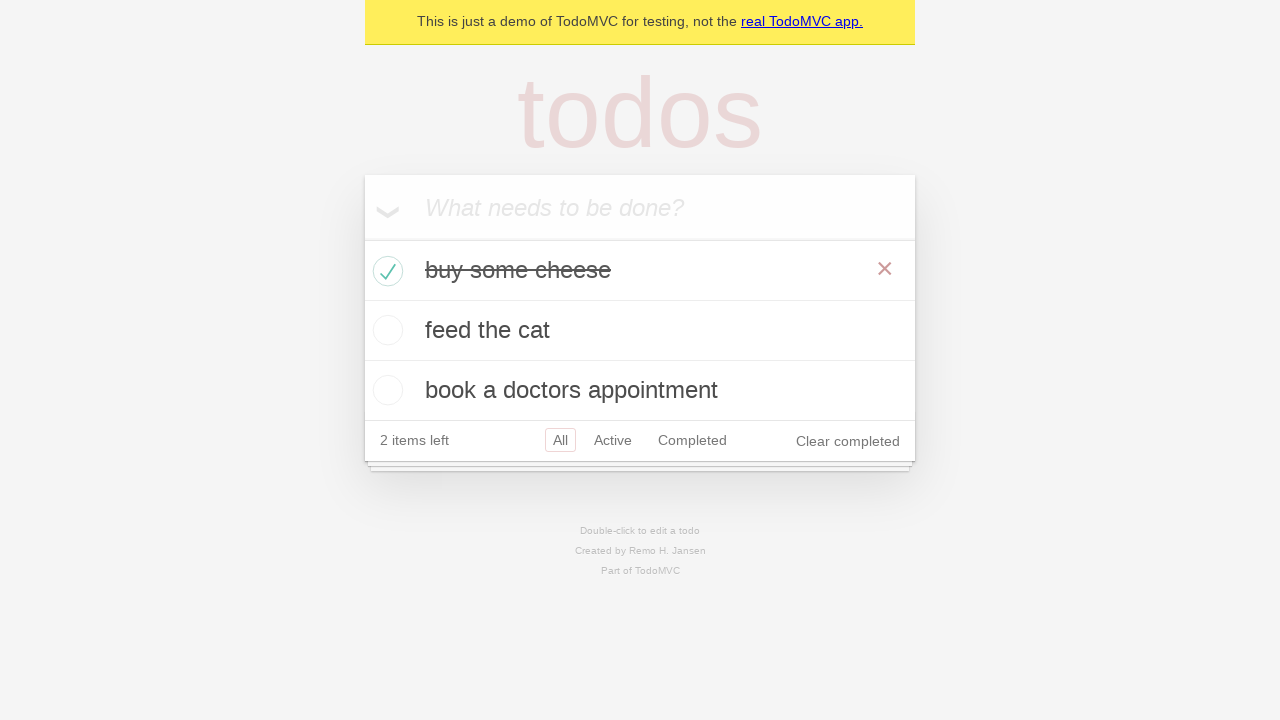

Verified 'Clear completed' button is displayed with correct text
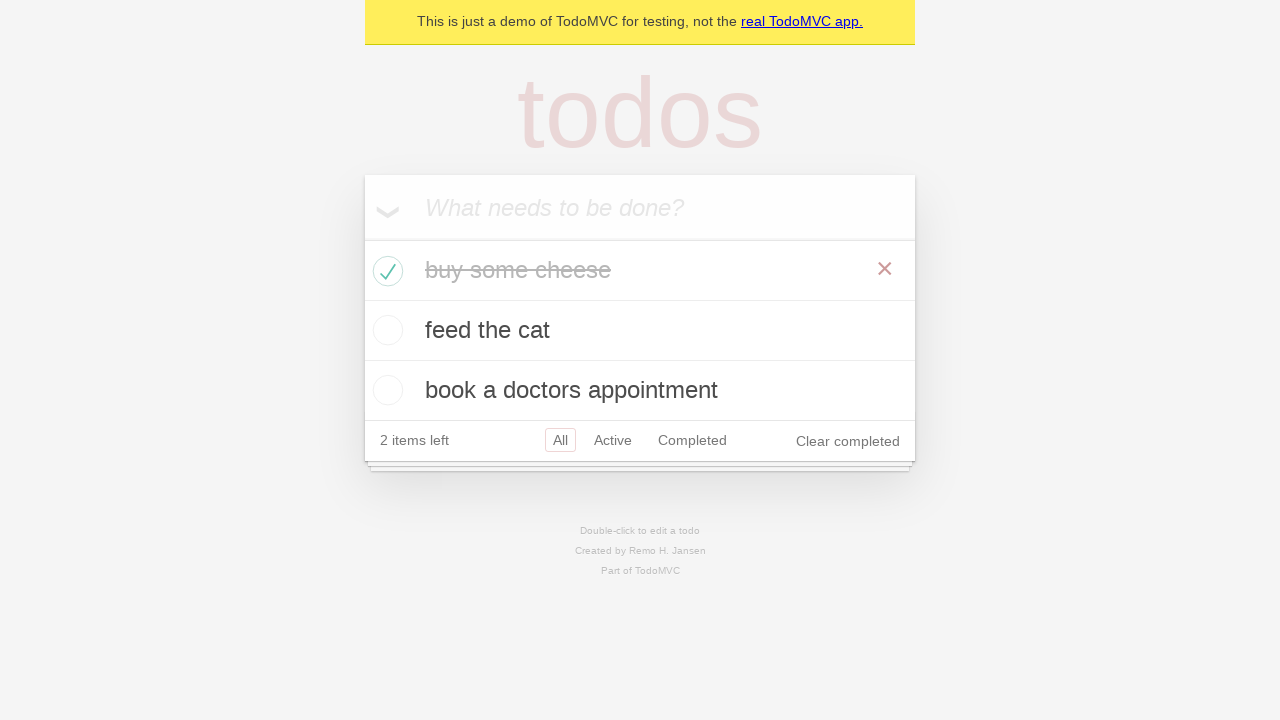

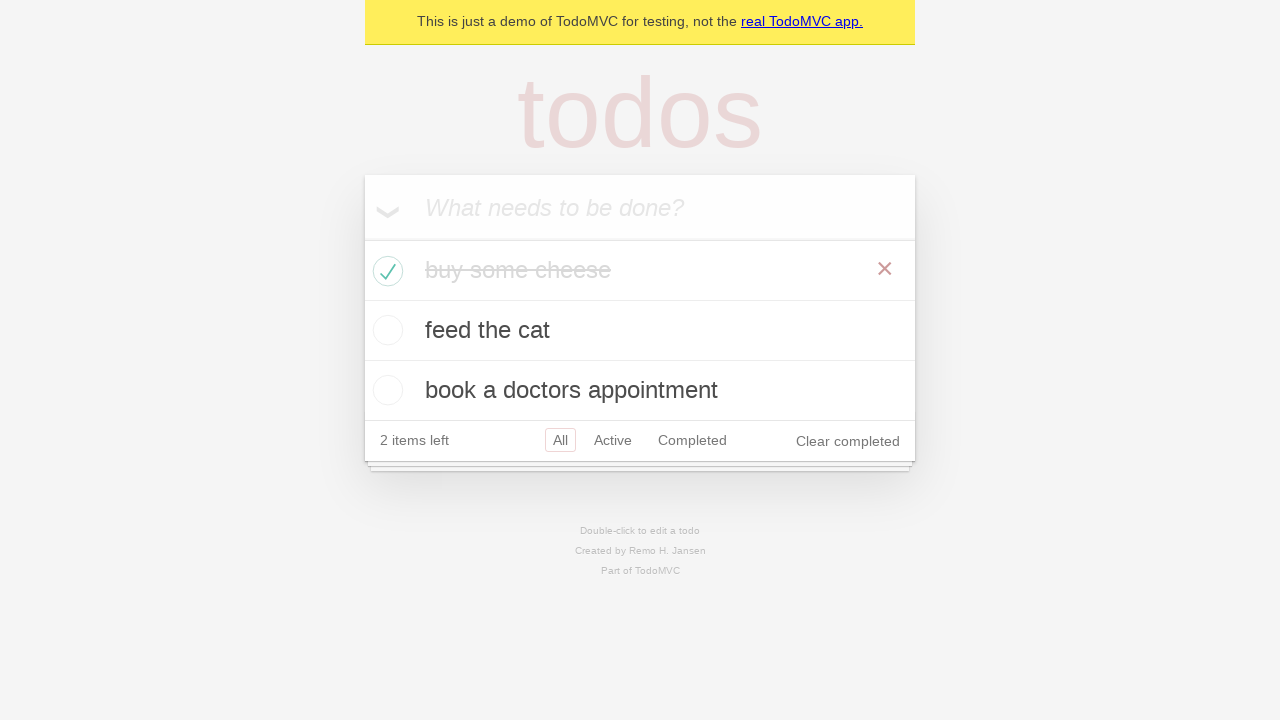